Tests that navigation links are present and displayed with valid href attributes.

Starting URL: https://automationintesting.online/

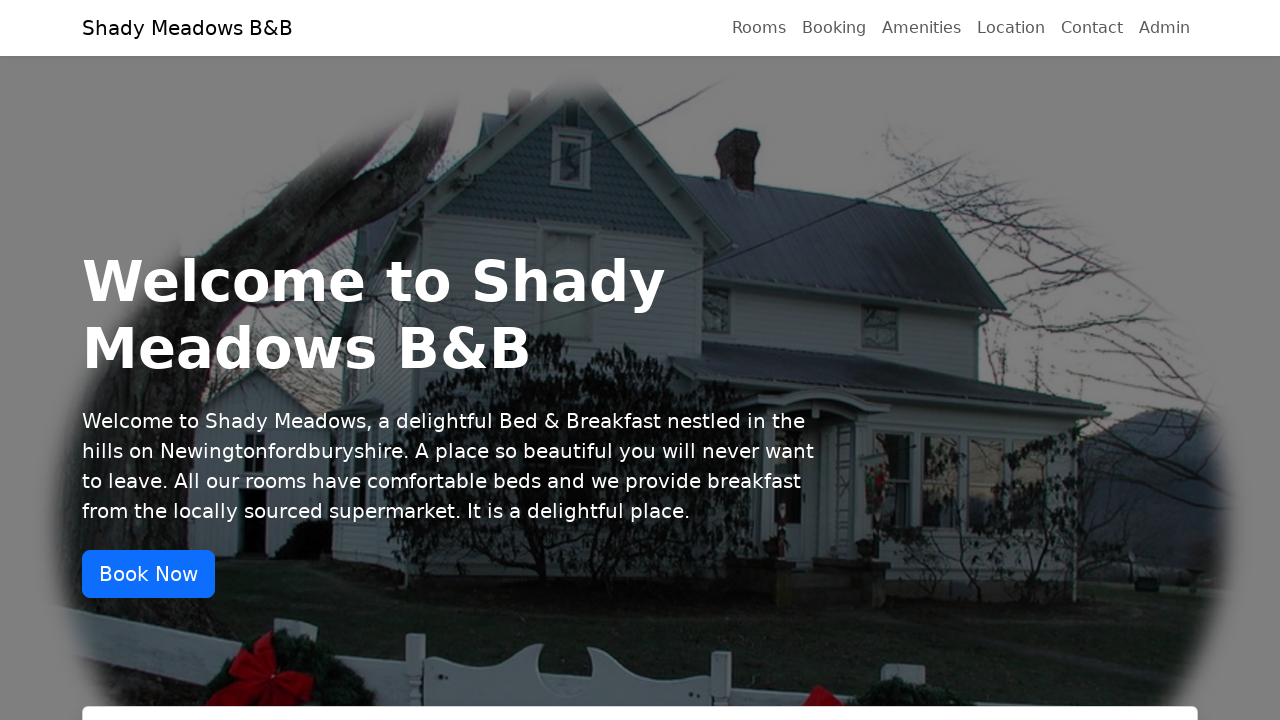

Navigated to https://automationintesting.online/
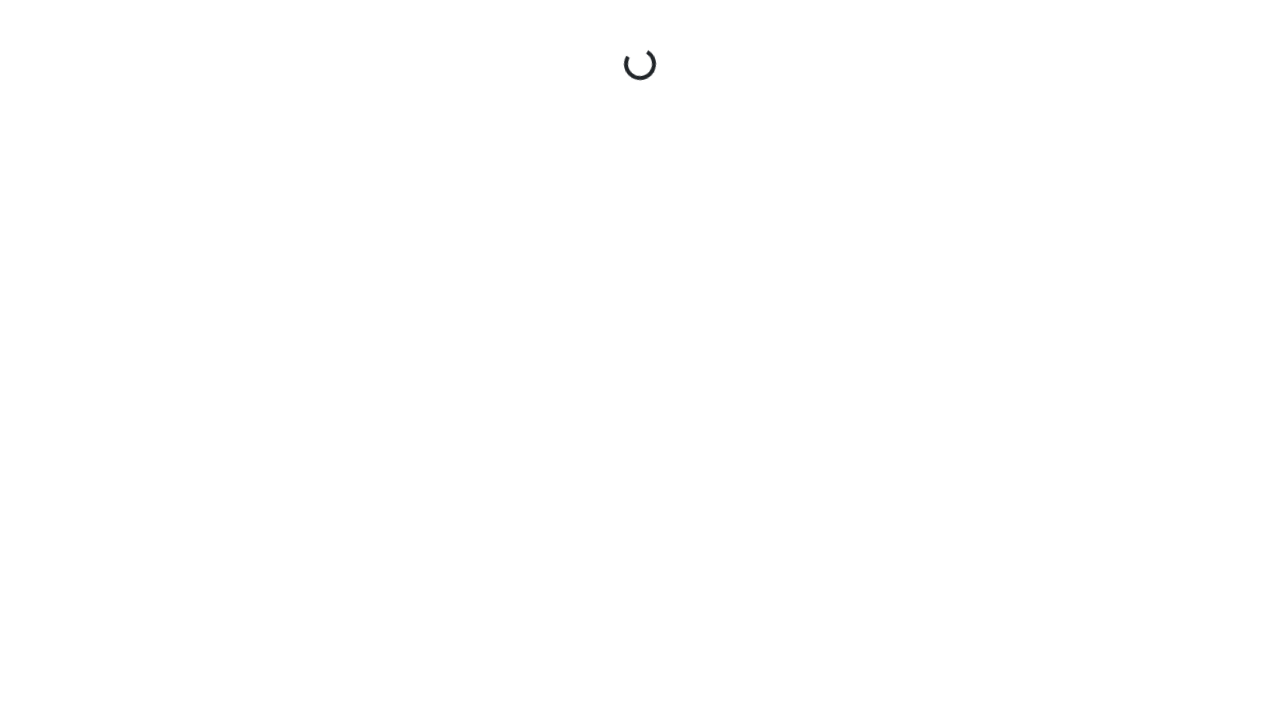

Navigation links appeared in DOM
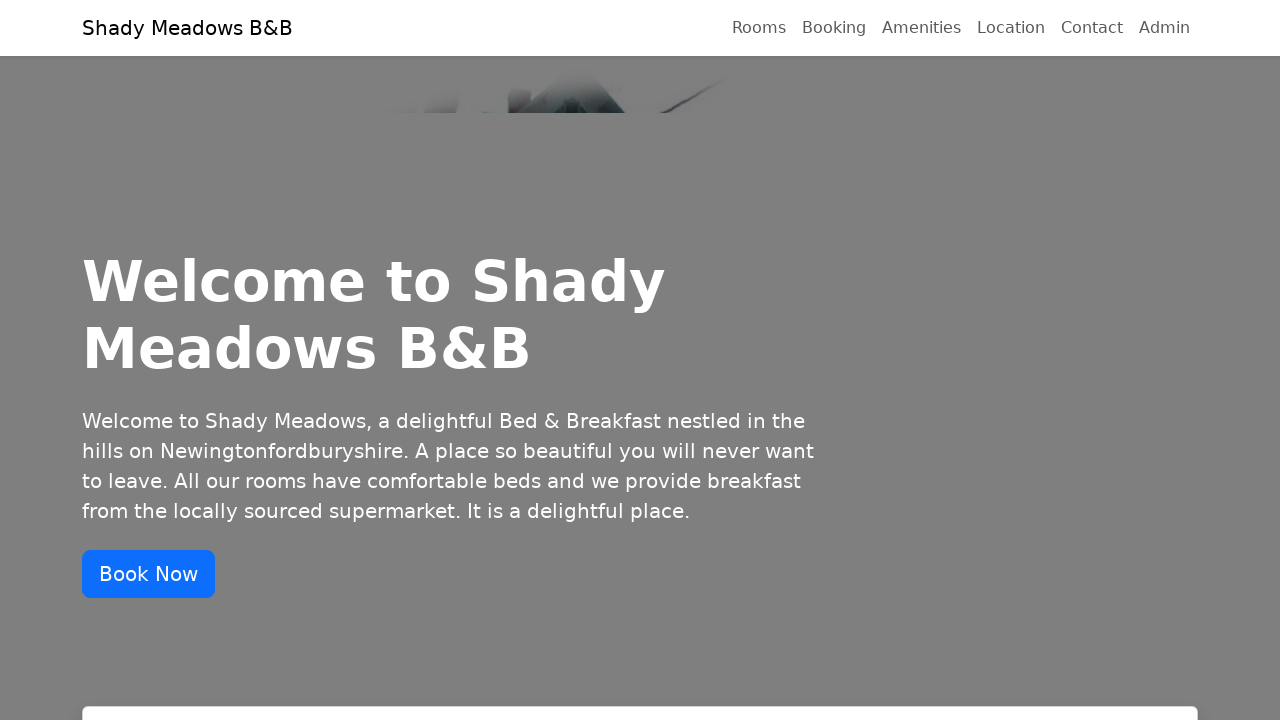

Located all navigation links
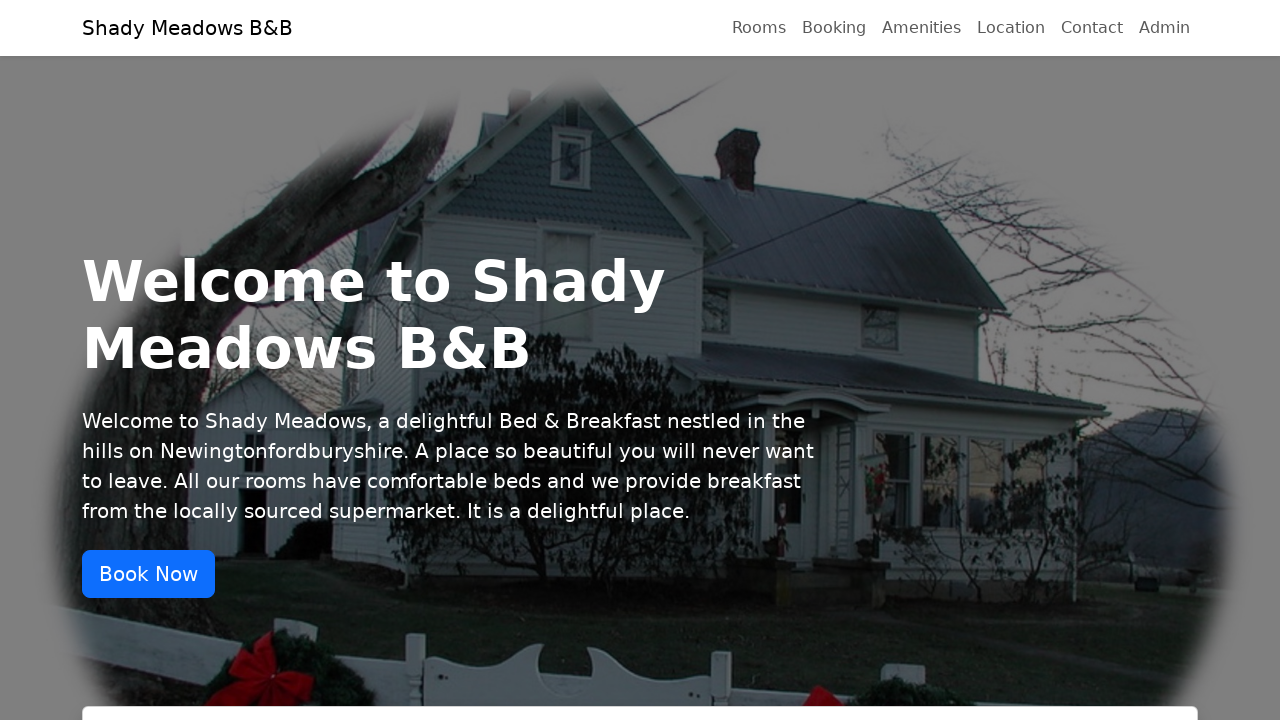

Verified navigation menu has 7 links
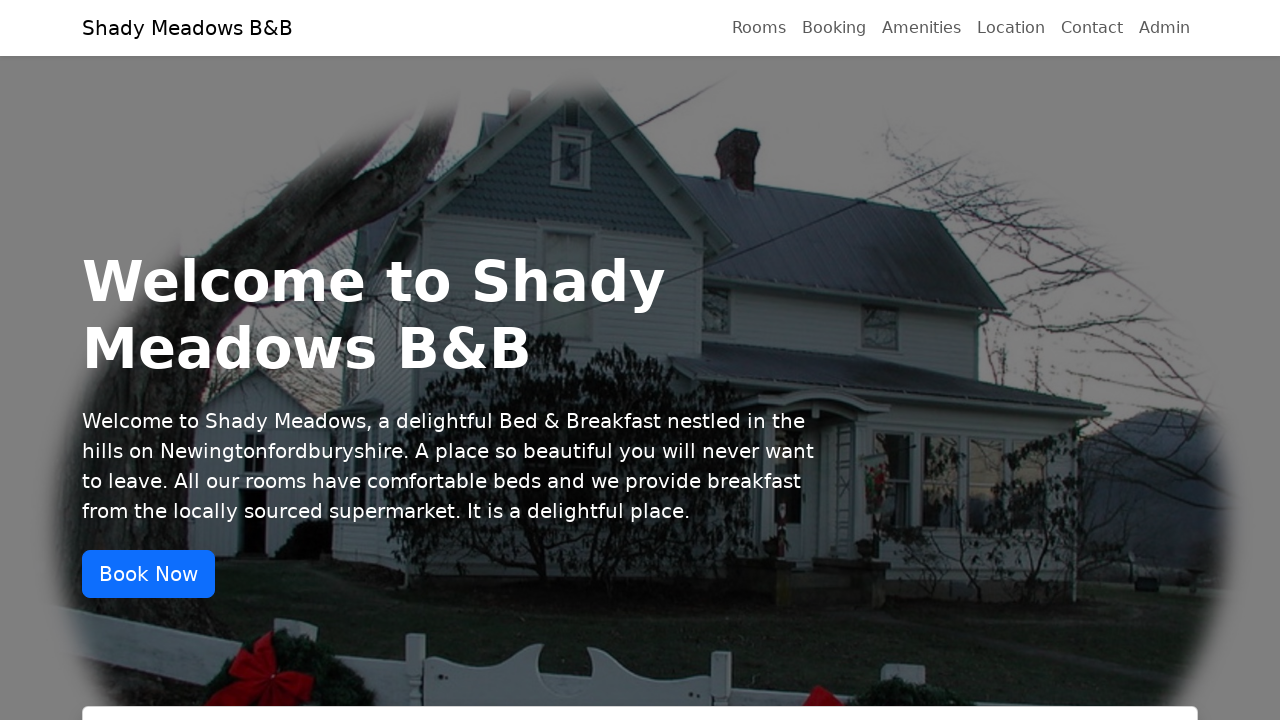

Navigation link 1 is visible
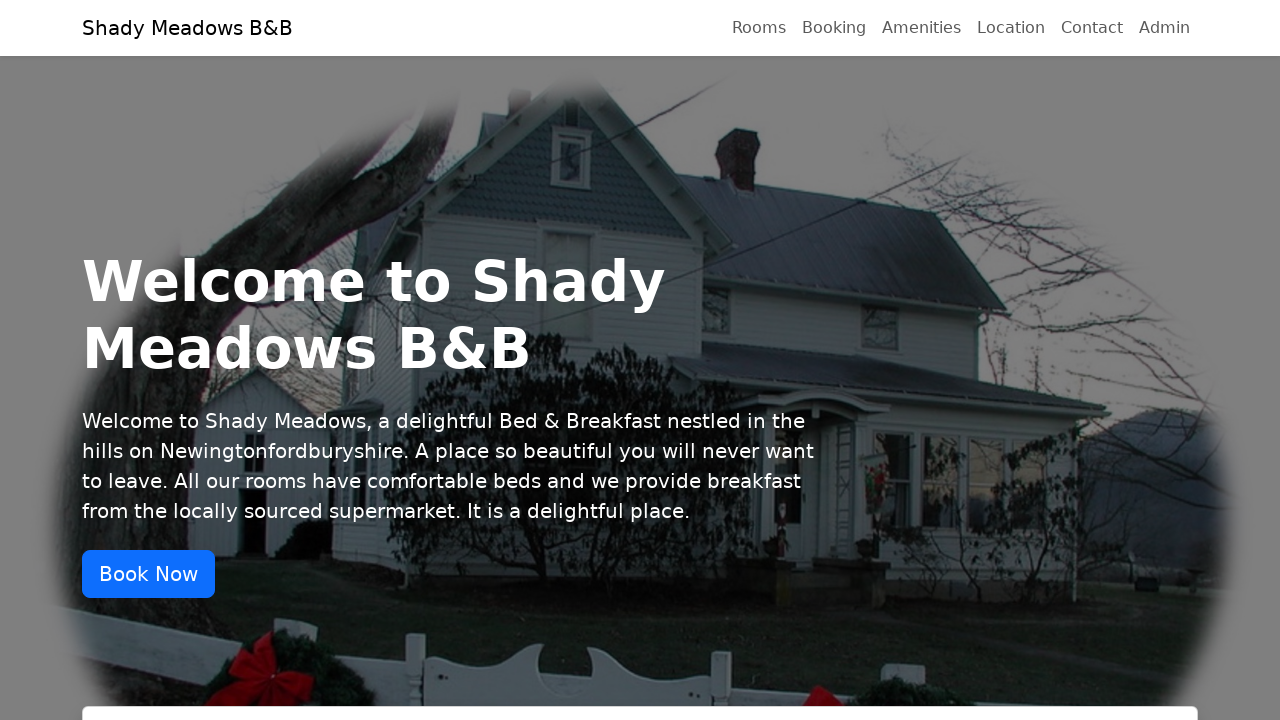

Navigation link 1 has valid href attribute: /
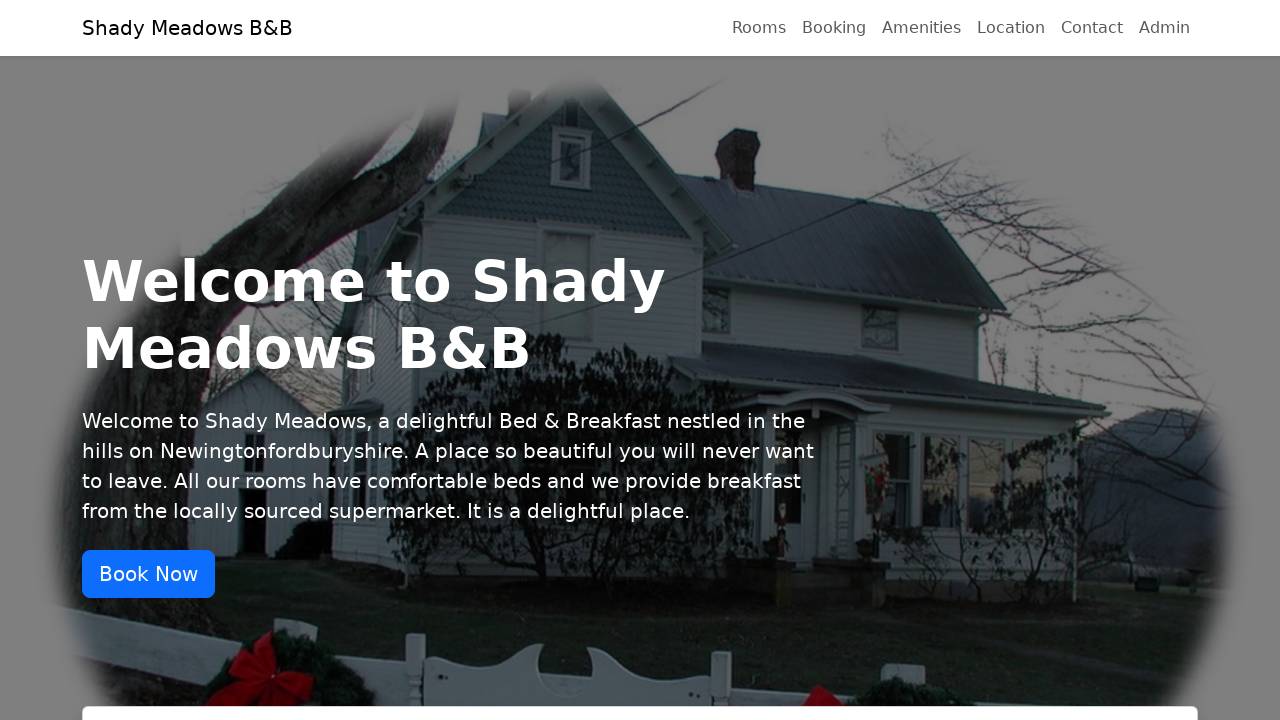

Navigation link 2 is visible
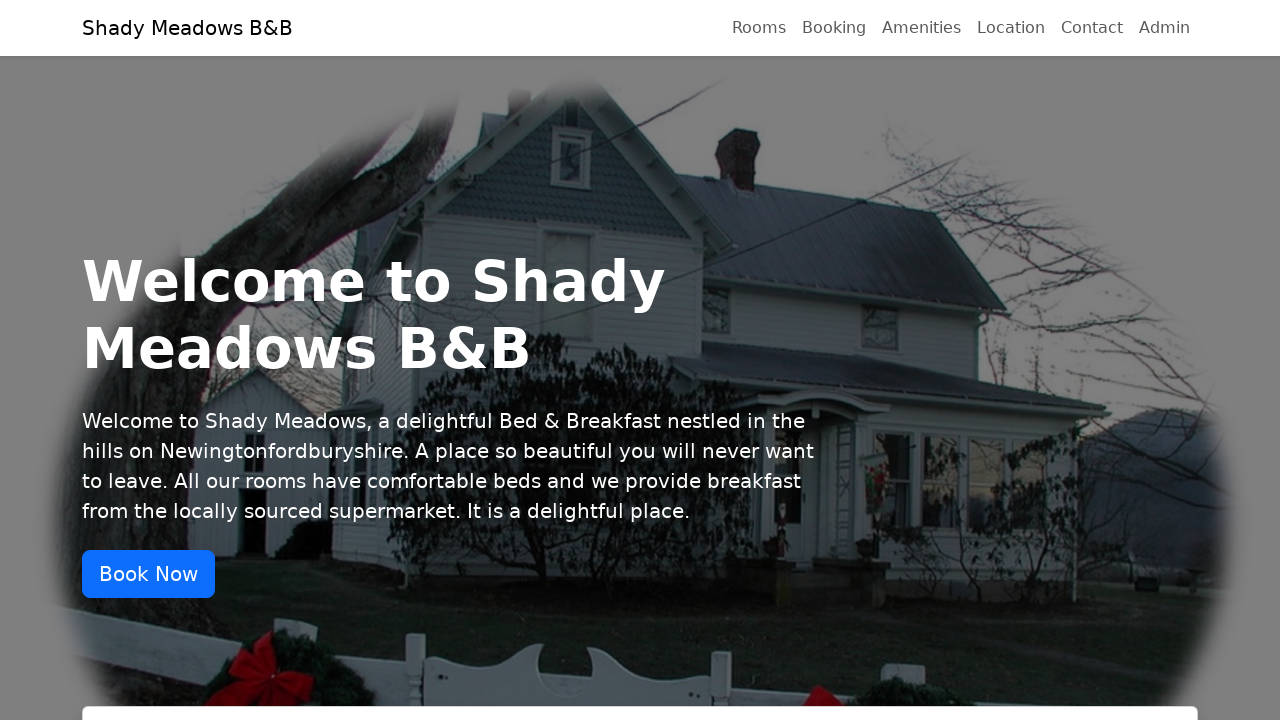

Navigation link 2 has valid href attribute: /#rooms
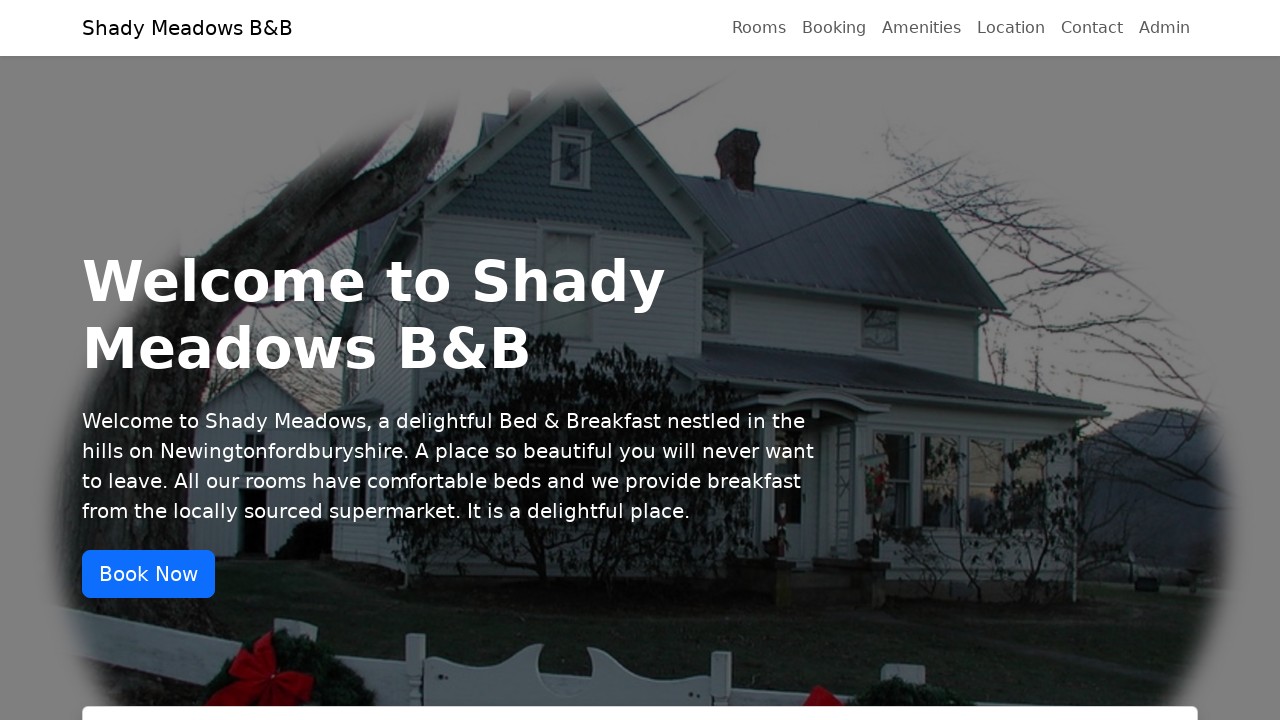

Navigation link 3 is visible
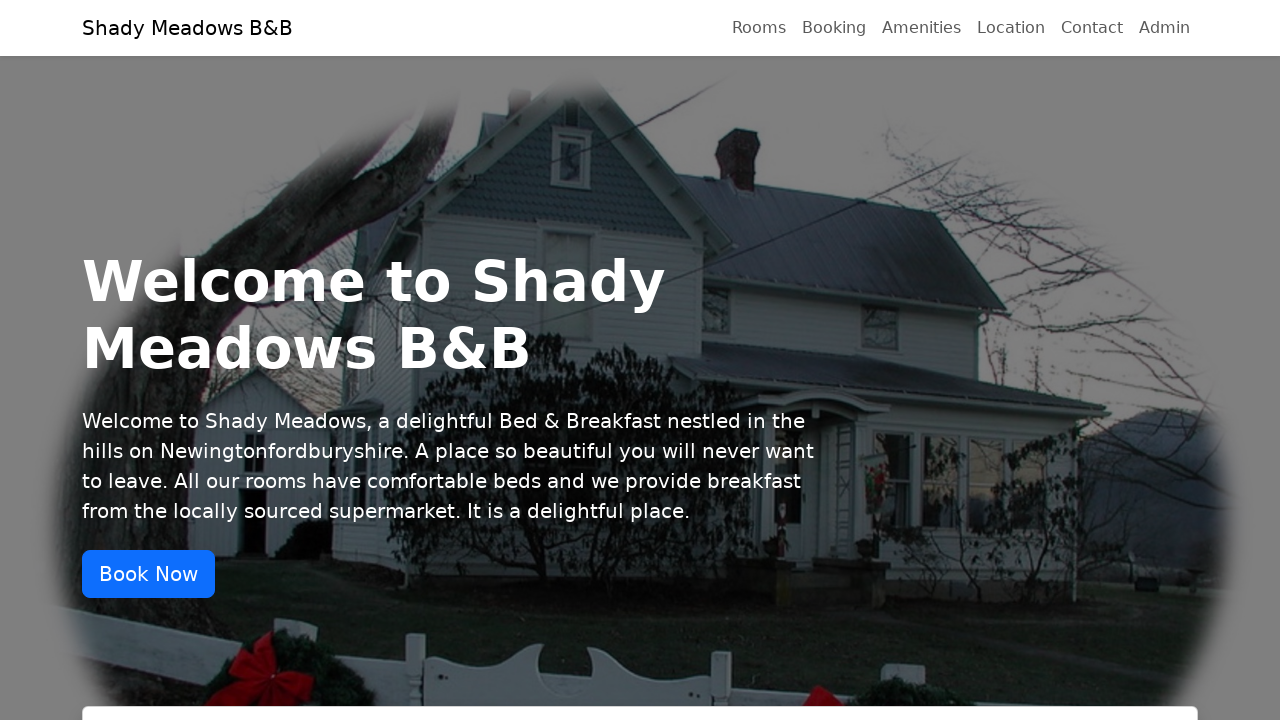

Navigation link 3 has valid href attribute: /#booking
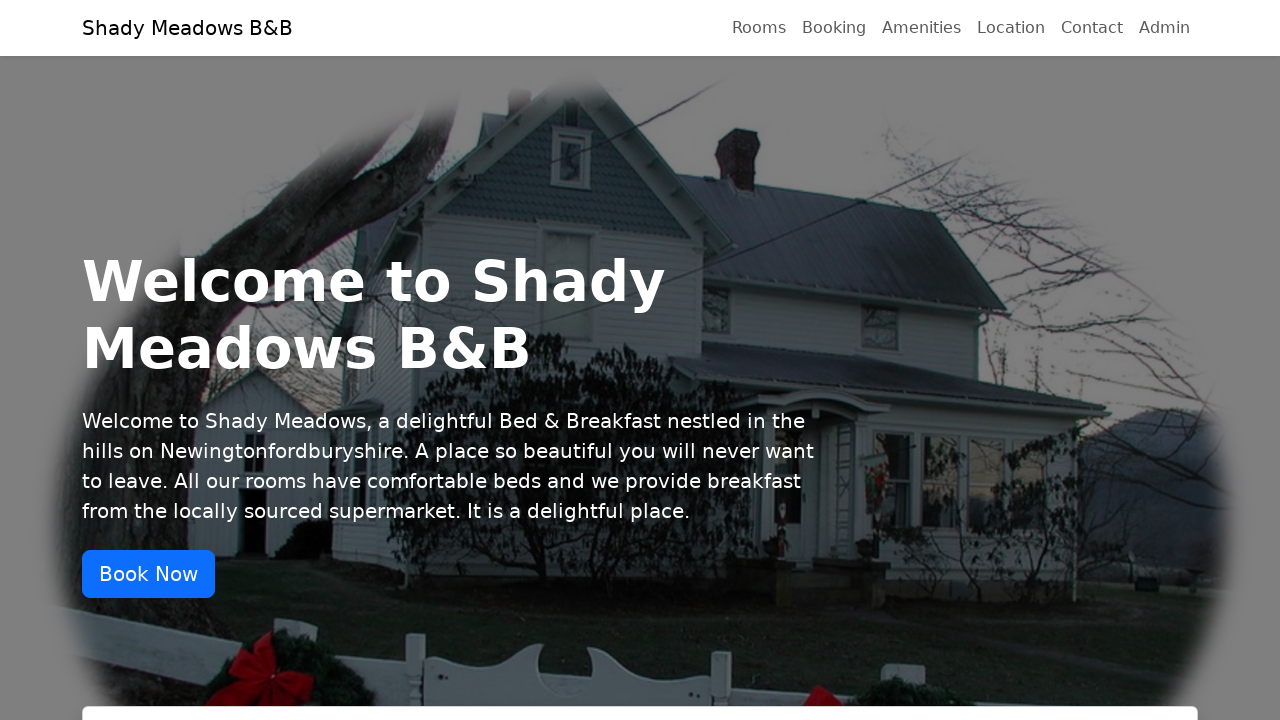

Navigation link 4 is visible
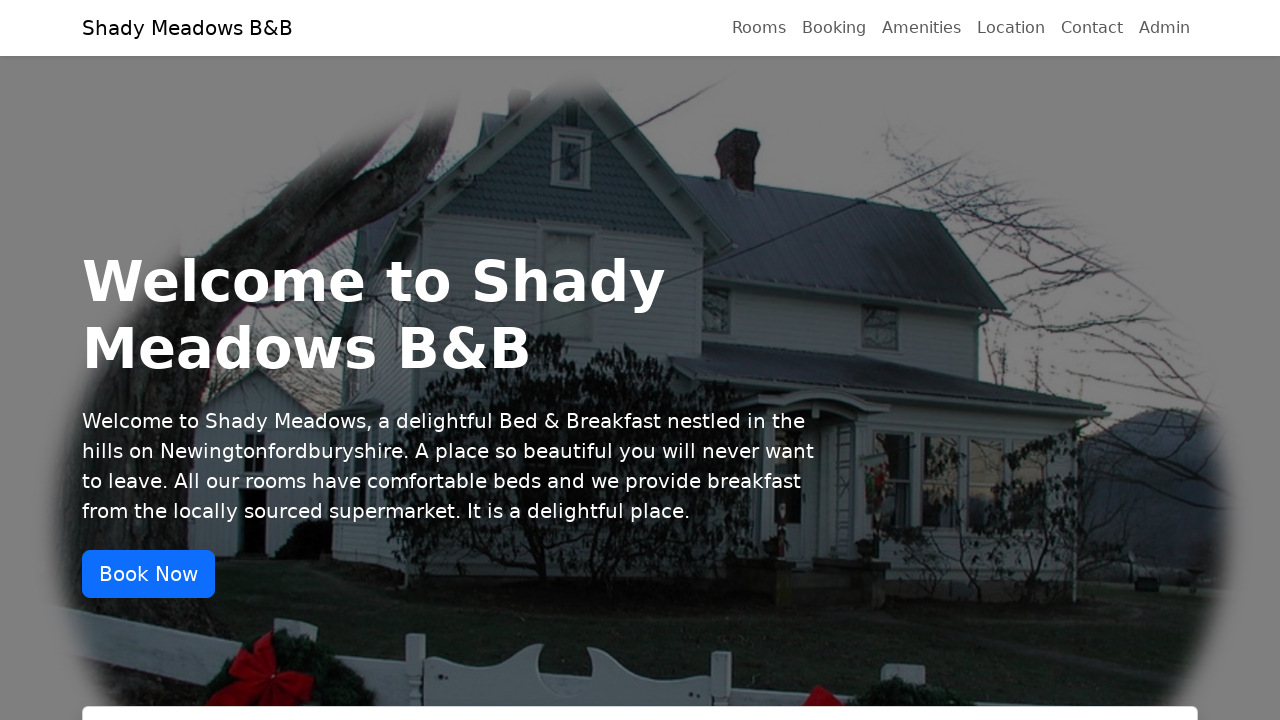

Navigation link 4 has valid href attribute: /#amenities
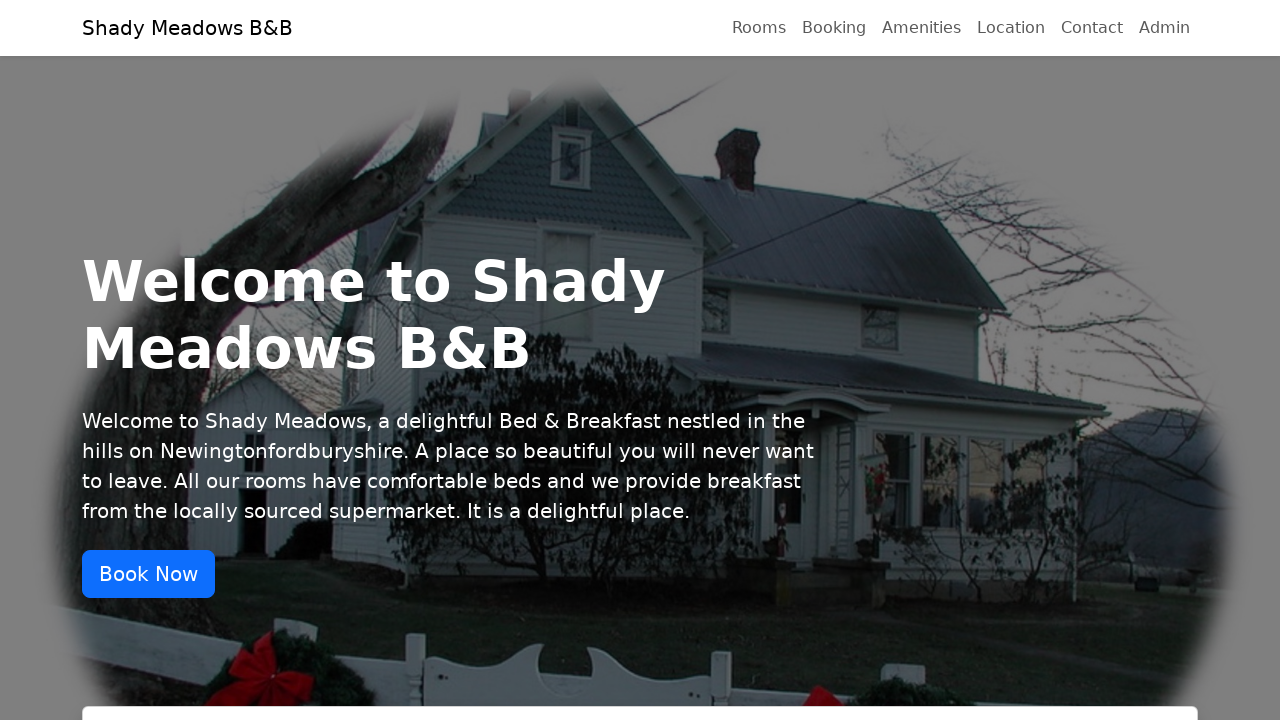

Navigation link 5 is visible
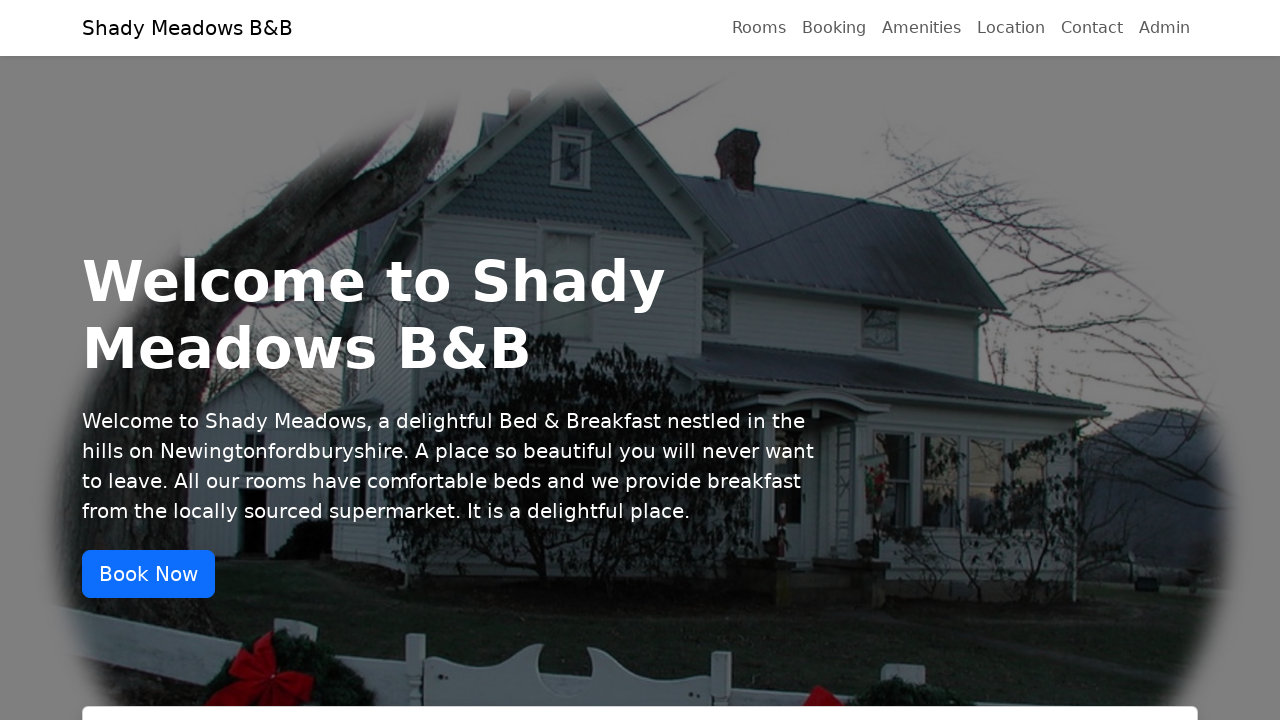

Navigation link 5 has valid href attribute: /#location
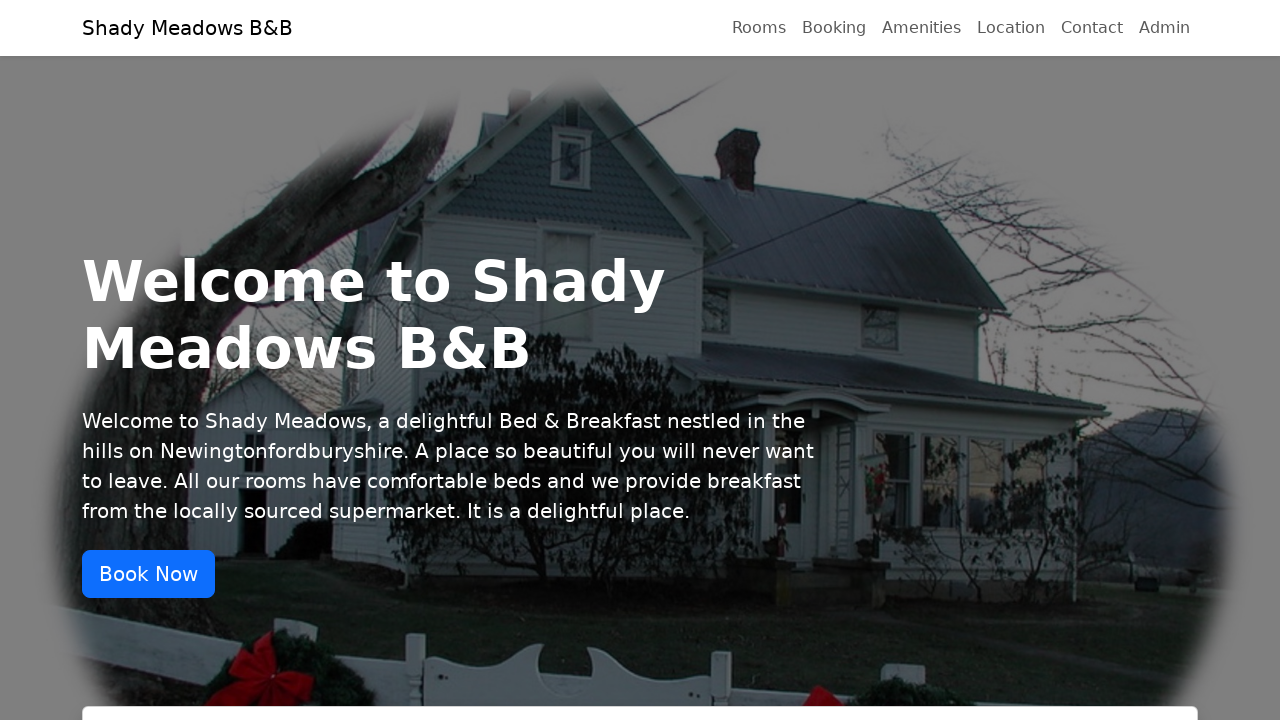

Navigation link 6 is visible
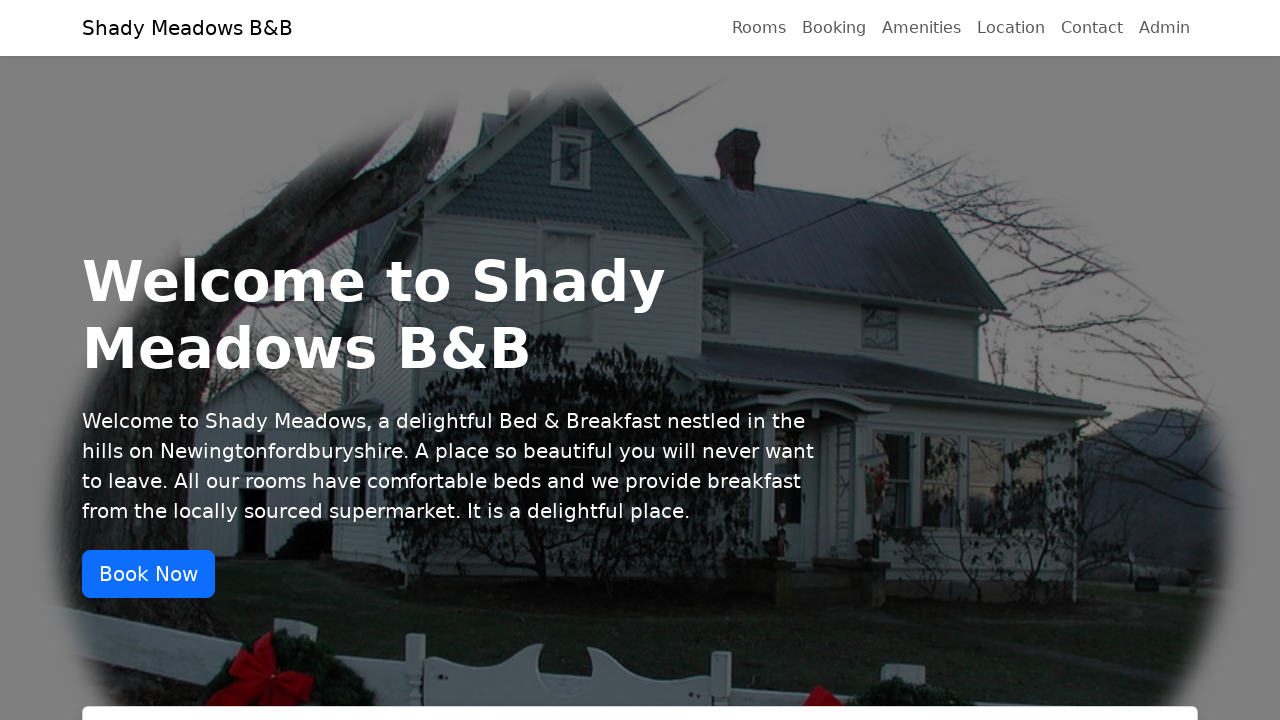

Navigation link 6 has valid href attribute: /#contact
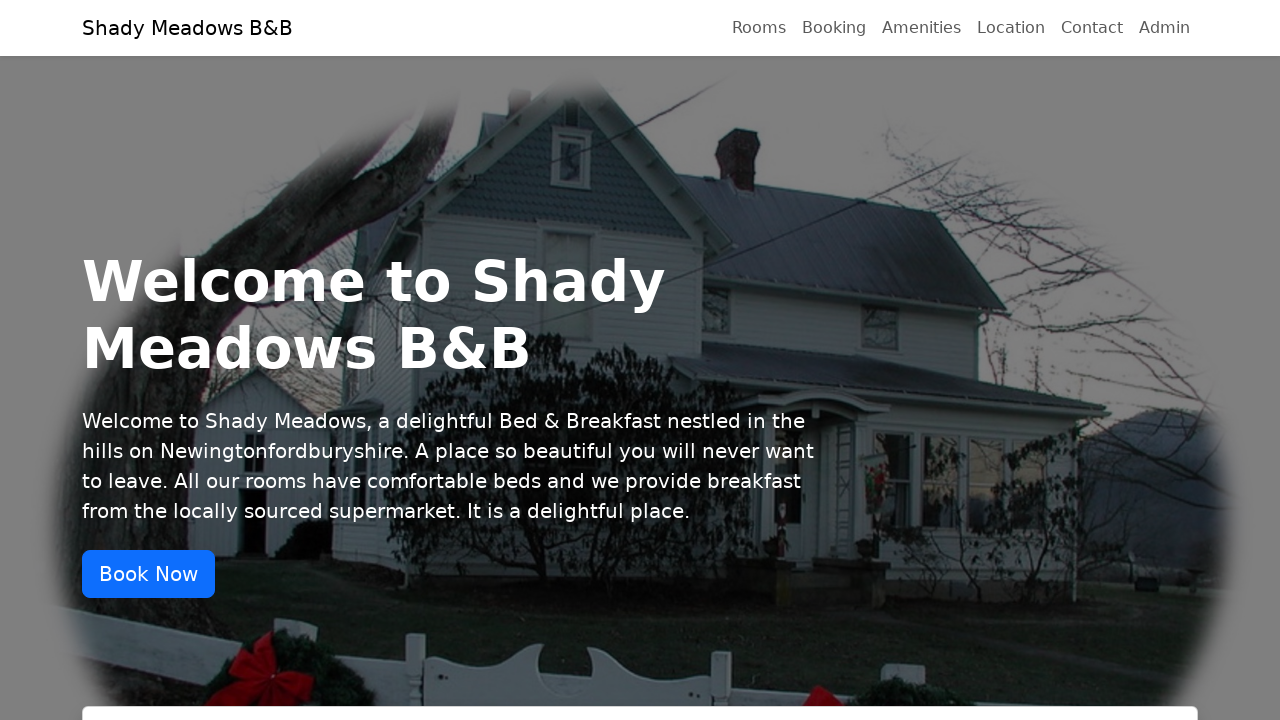

Navigation link 7 is visible
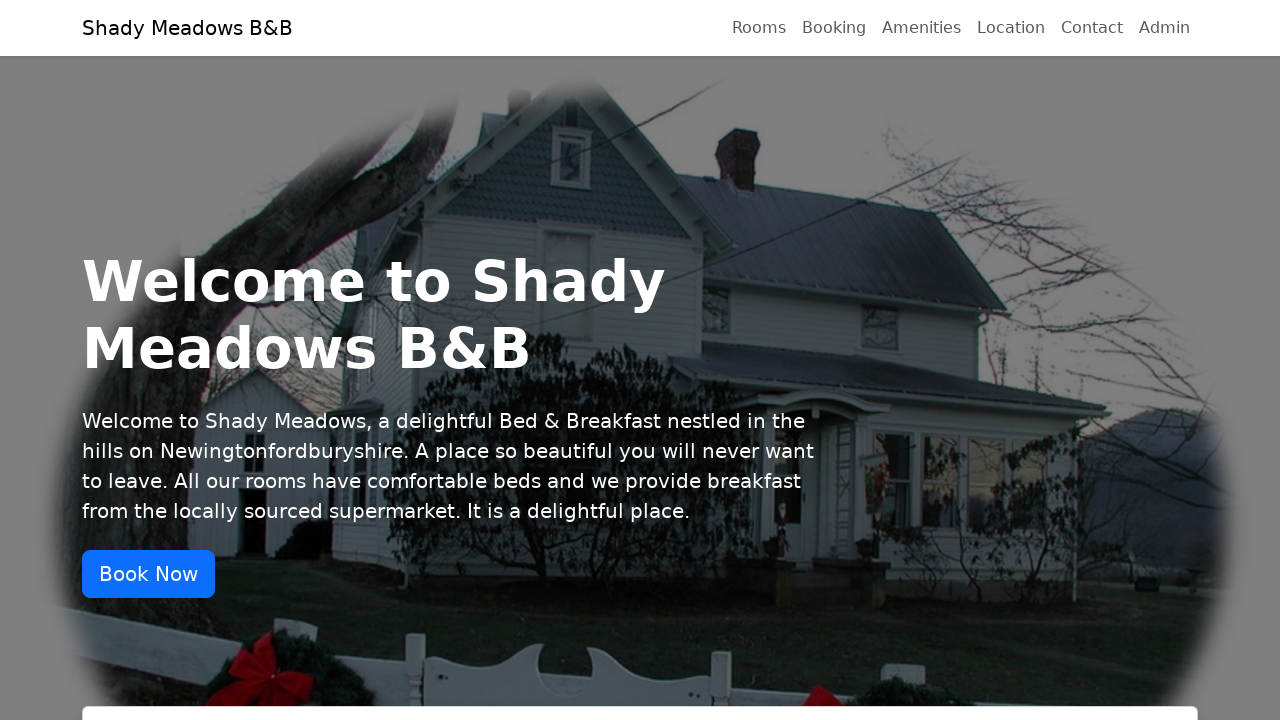

Navigation link 7 has valid href attribute: /admin
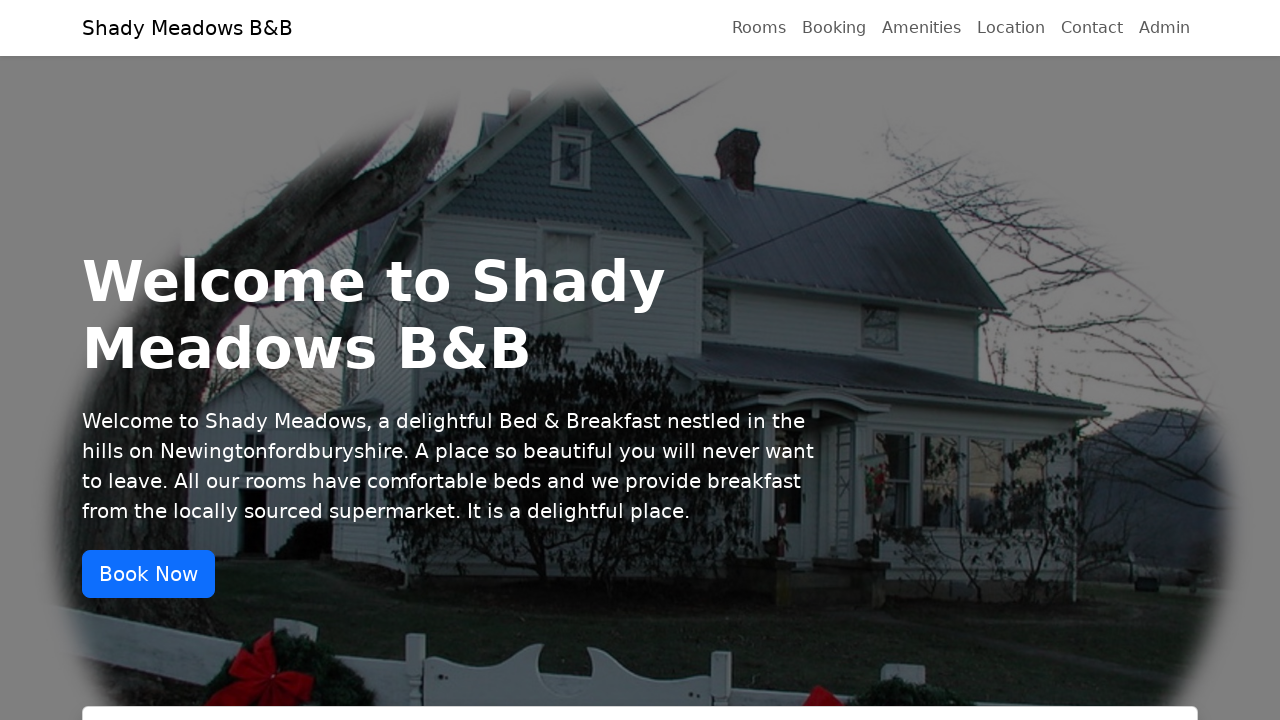

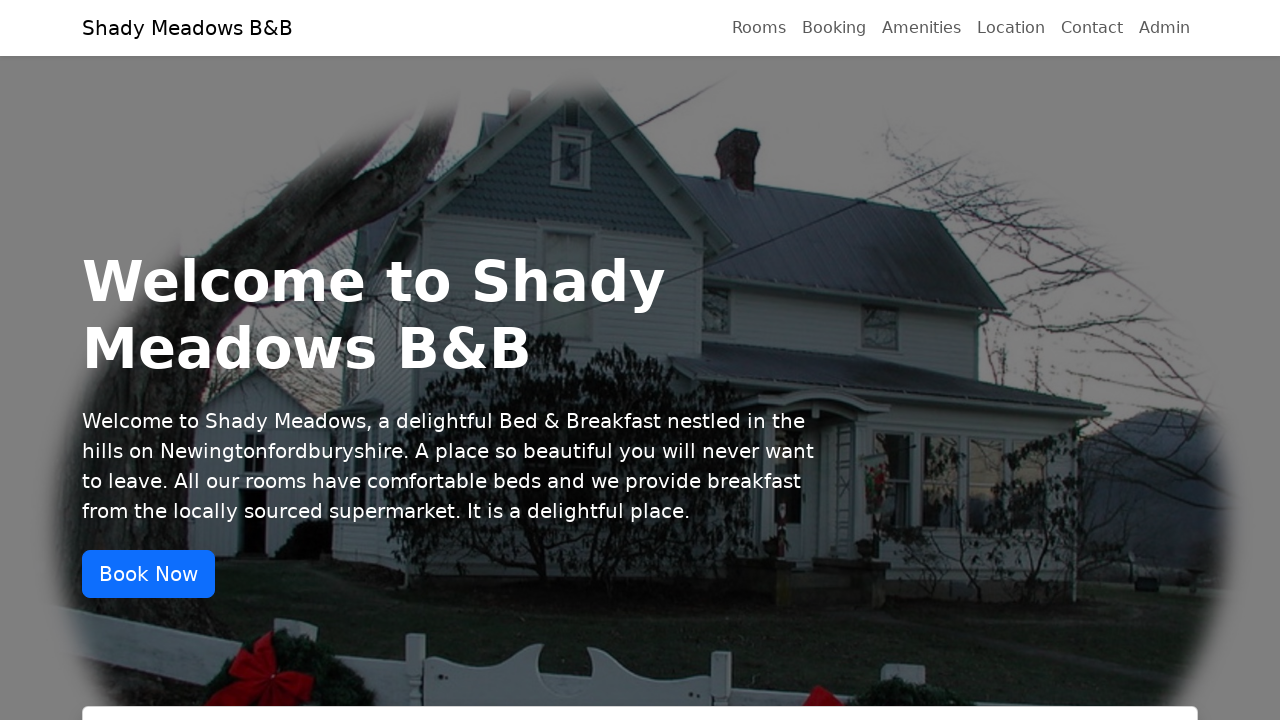